Dynamically selects all checkboxes on the page by finding all checkbox elements and clicking each one

Starting URL: http://demo.automationtesting.in/Register.html

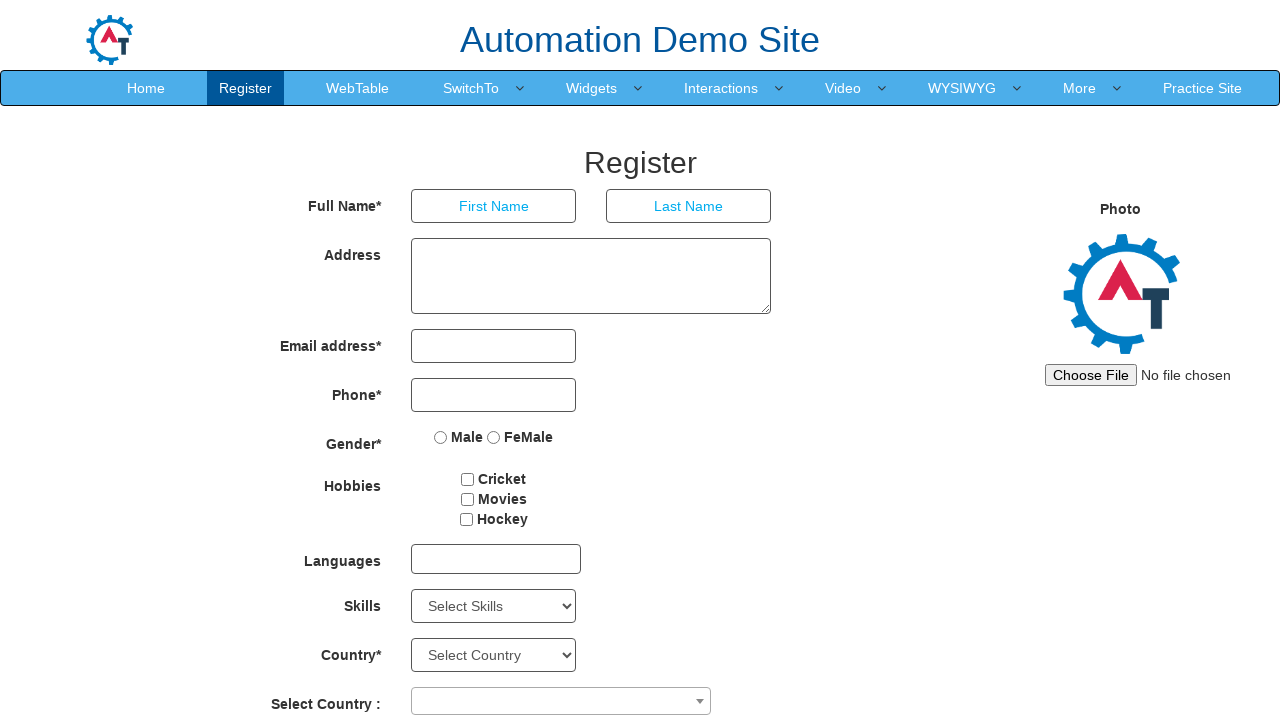

Navigated to Register page
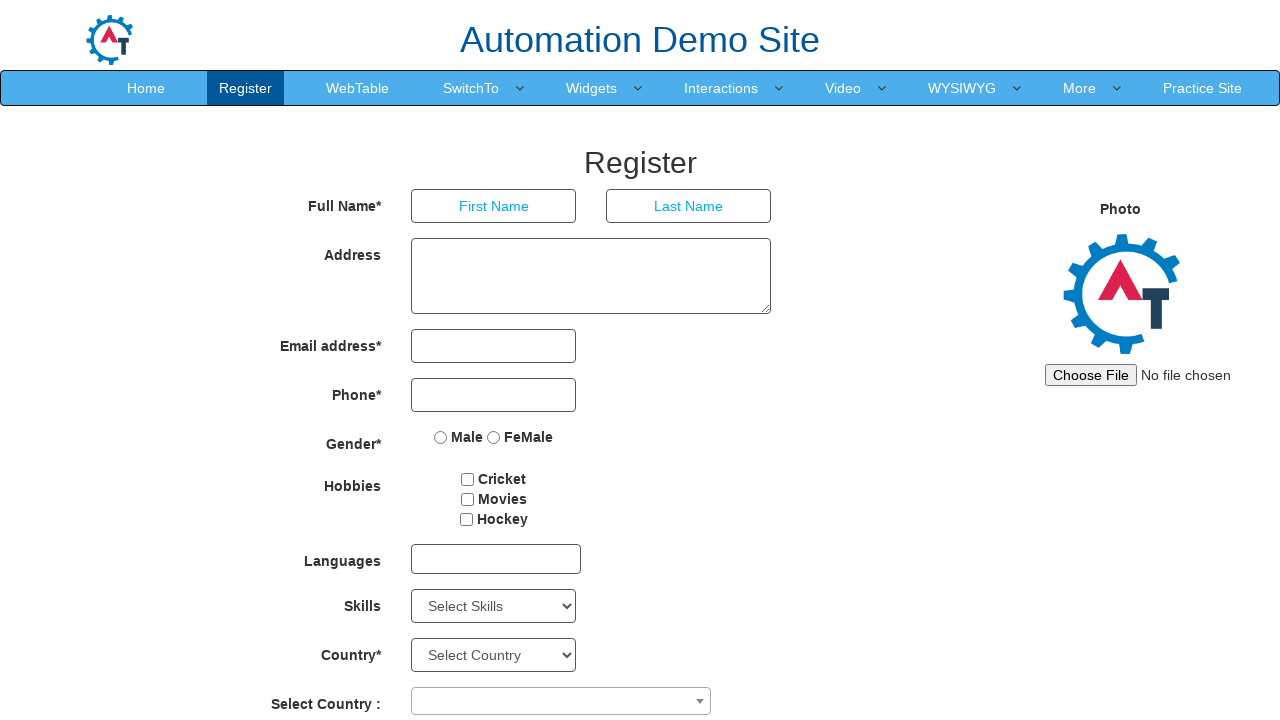

Located all checkboxes on the page - found 3 total
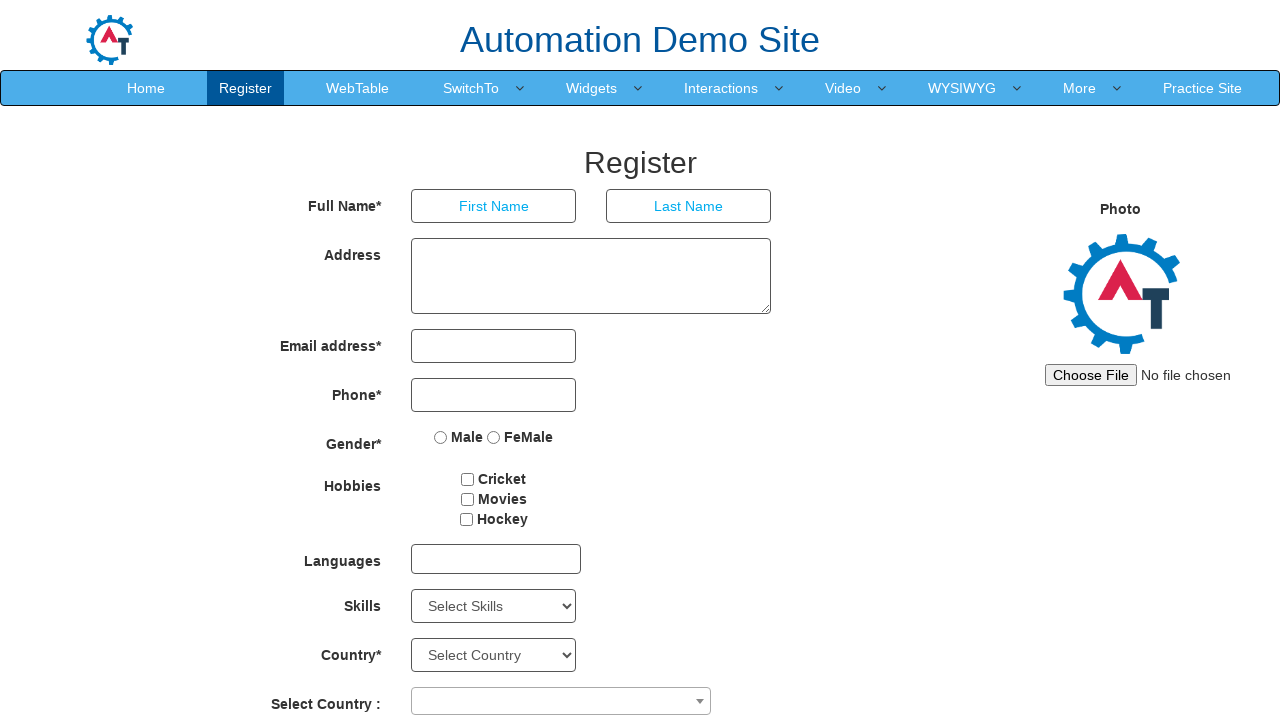

Clicked checkbox with ID 'checkbox1' and value 'Cricket' at (468, 479) on input[type='checkbox'] >> nth=0
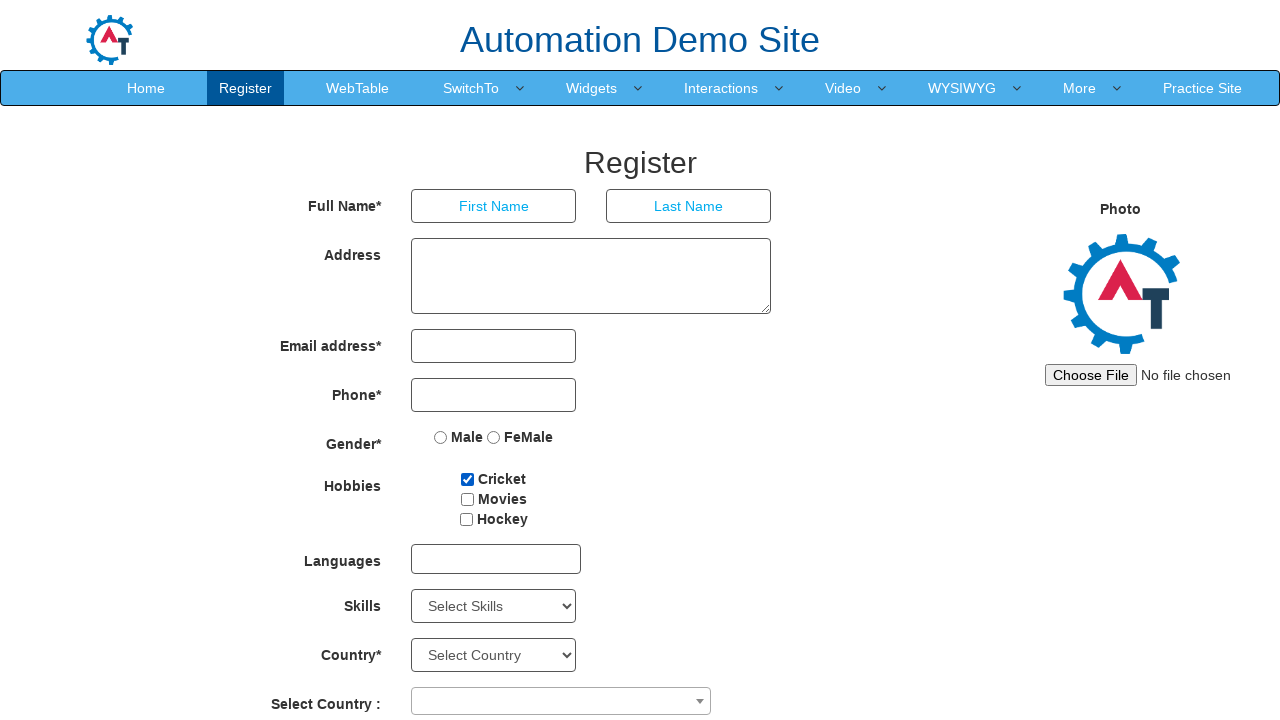

Clicked checkbox with ID 'checkbox2' and value 'Movies' at (467, 499) on input[type='checkbox'] >> nth=1
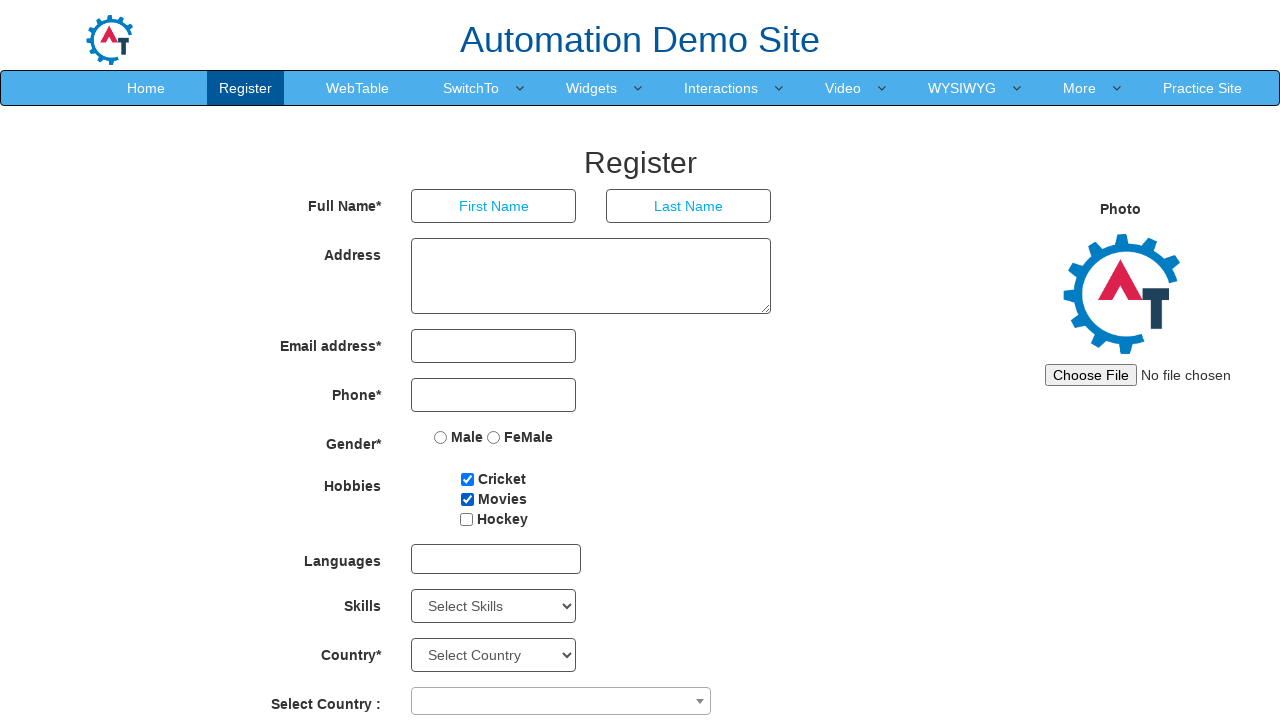

Clicked checkbox with ID 'checkbox3' and value 'Hockey' at (466, 519) on input[type='checkbox'] >> nth=2
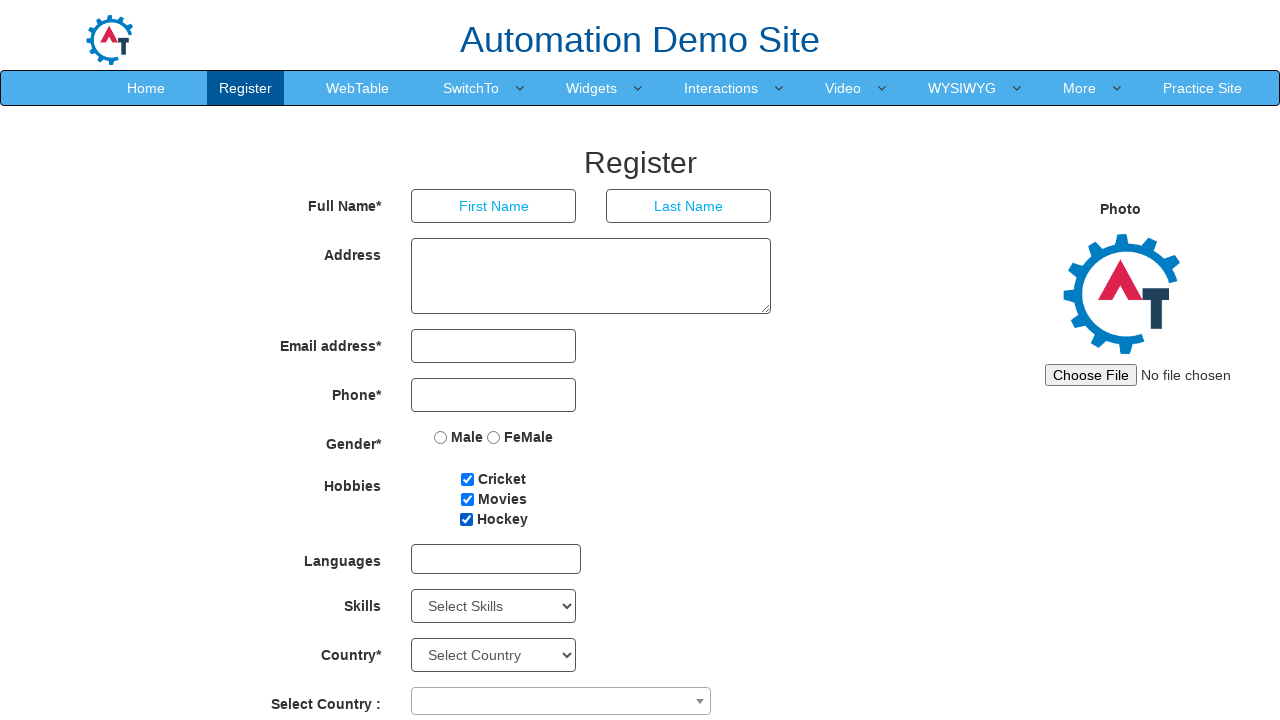

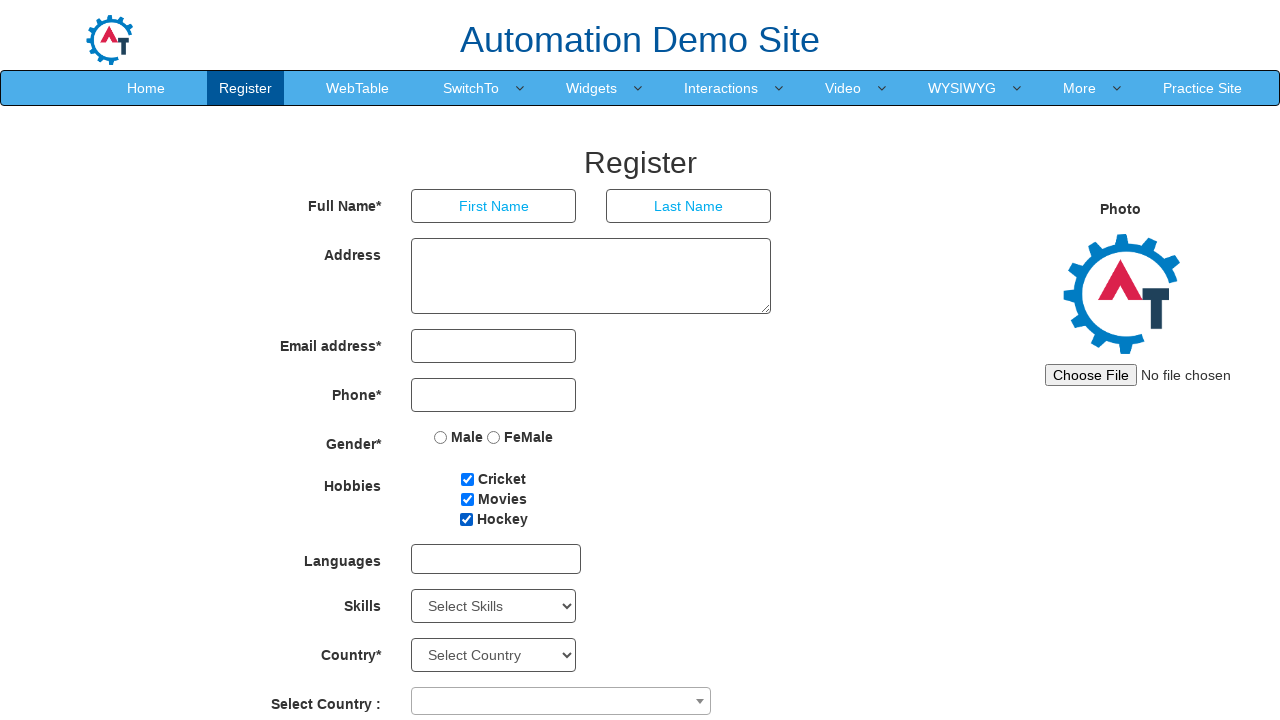